Tests JavaScript alert handling by clicking a button to trigger an alert, accepting it, and verifying the result message

Starting URL: http://practice.cydeo.com/javascript_alerts

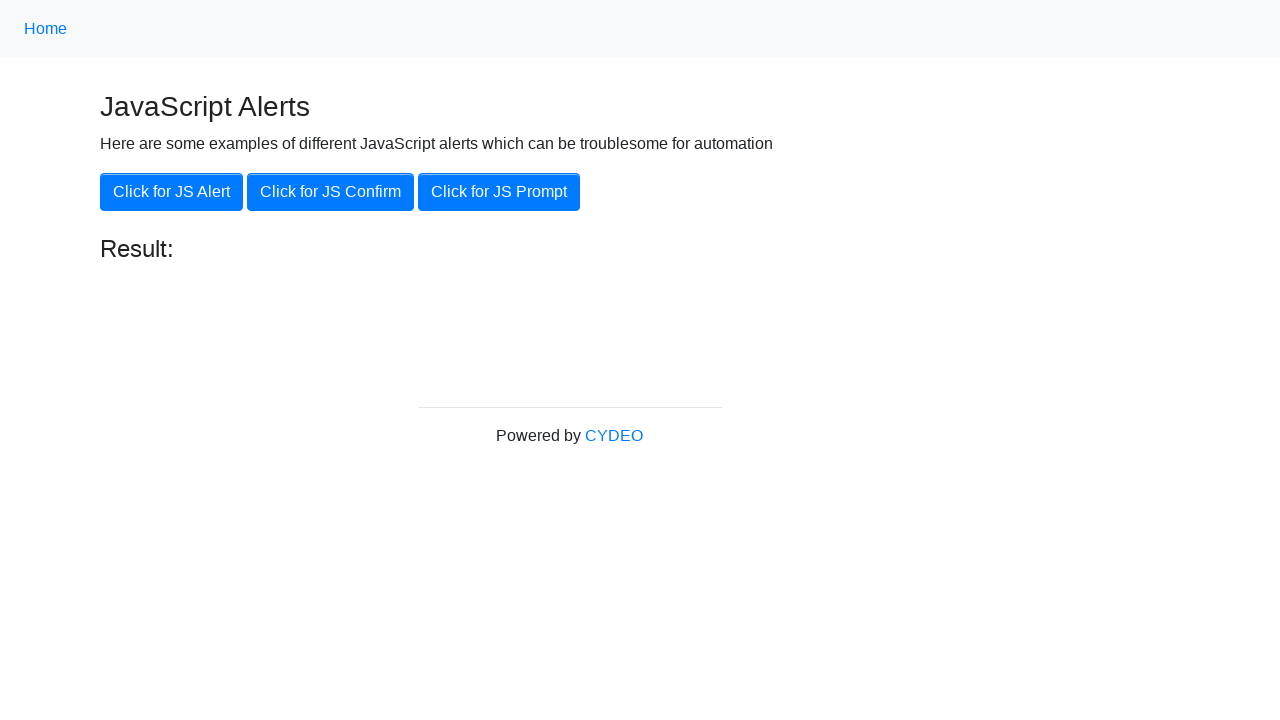

Clicked button to trigger JavaScript alert at (172, 192) on button.btn.btn-primary
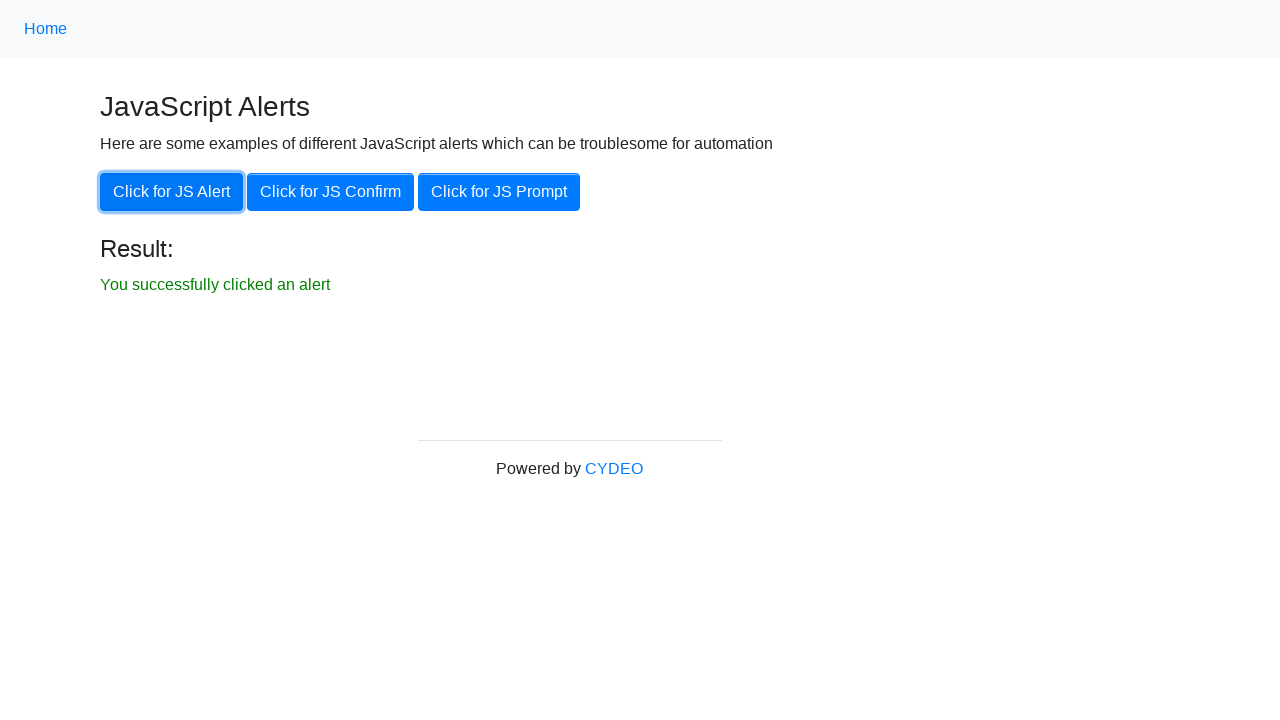

Set up dialog handler to accept alerts
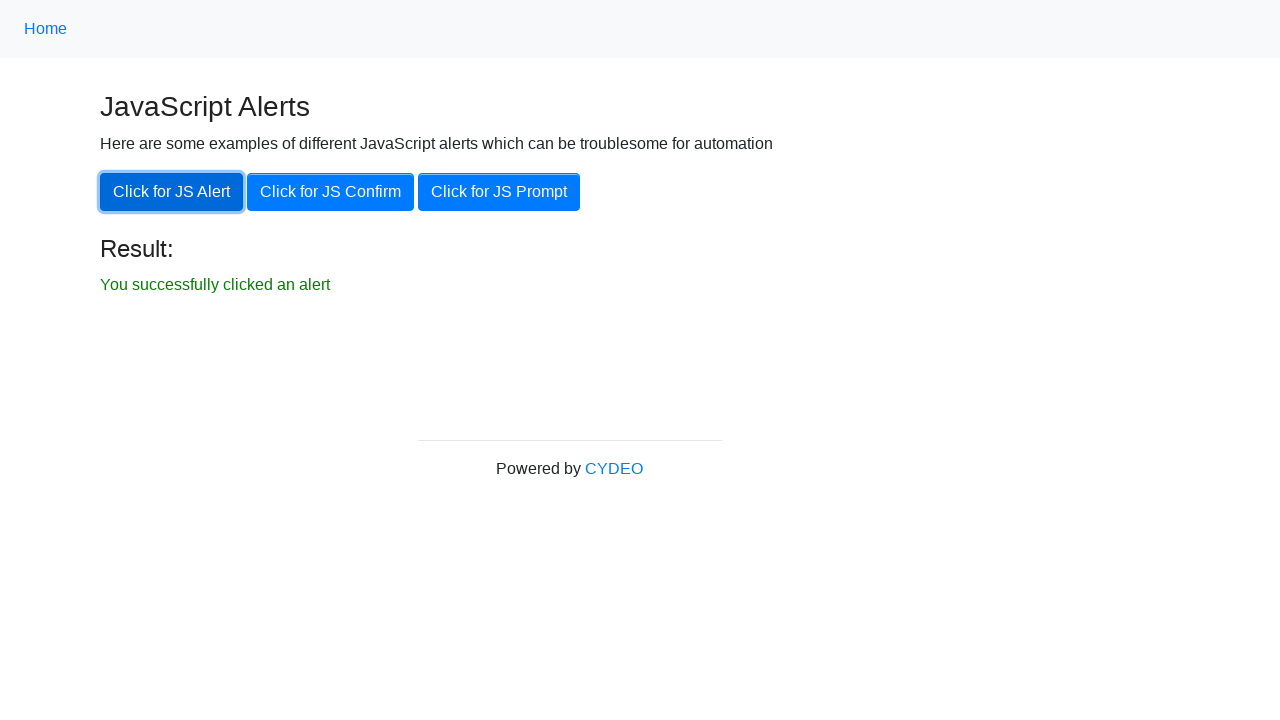

Alert was accepted and result message is now visible
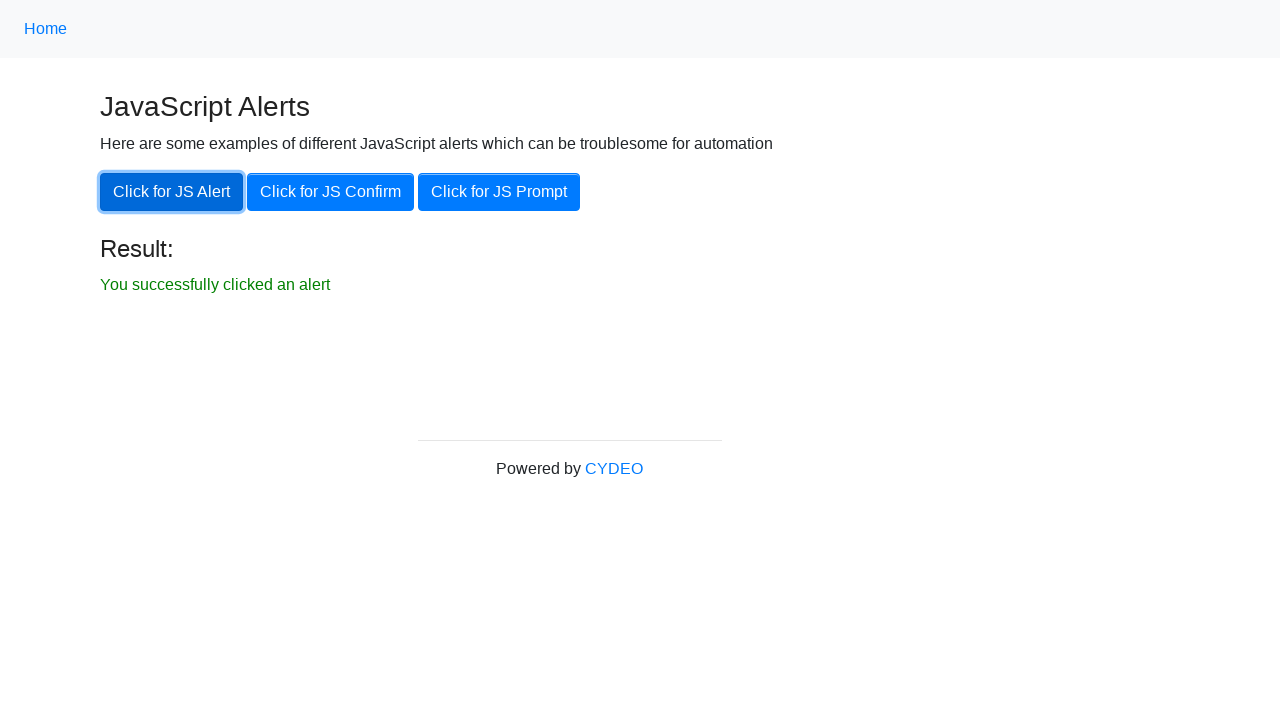

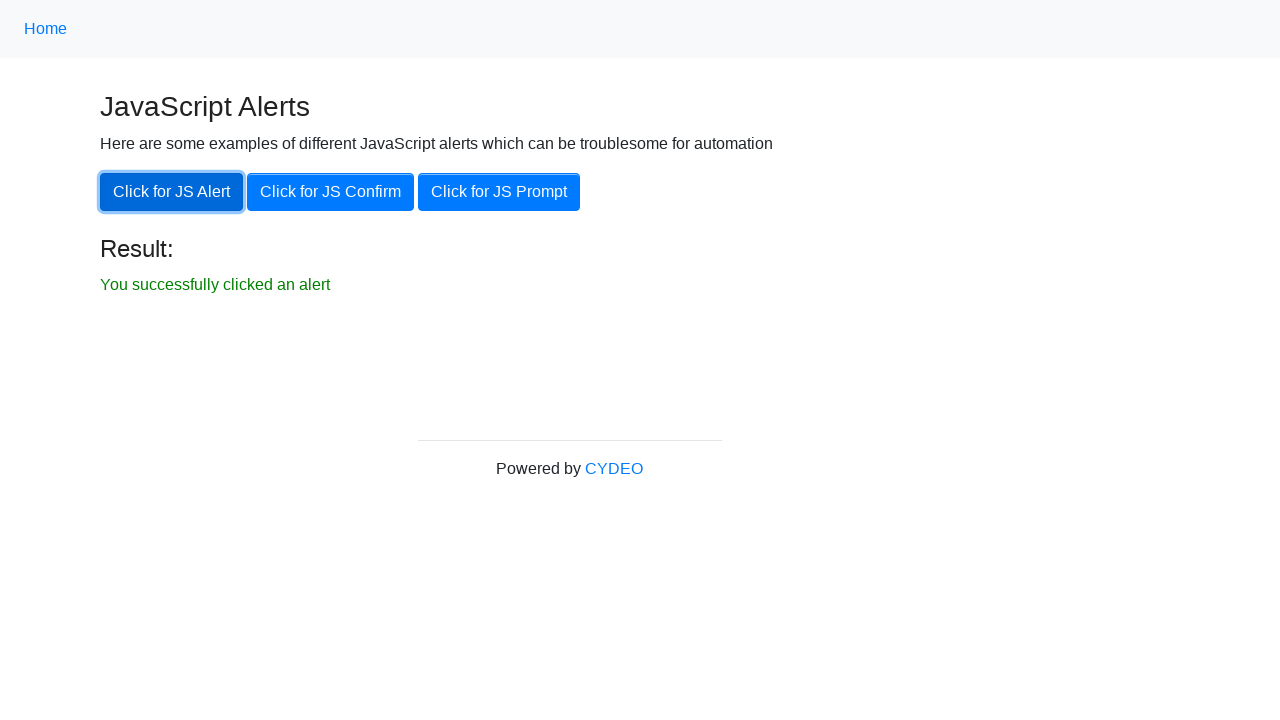